Navigates to Form Authentication page and verifies the h2 heading text

Starting URL: https://the-internet.herokuapp.com/

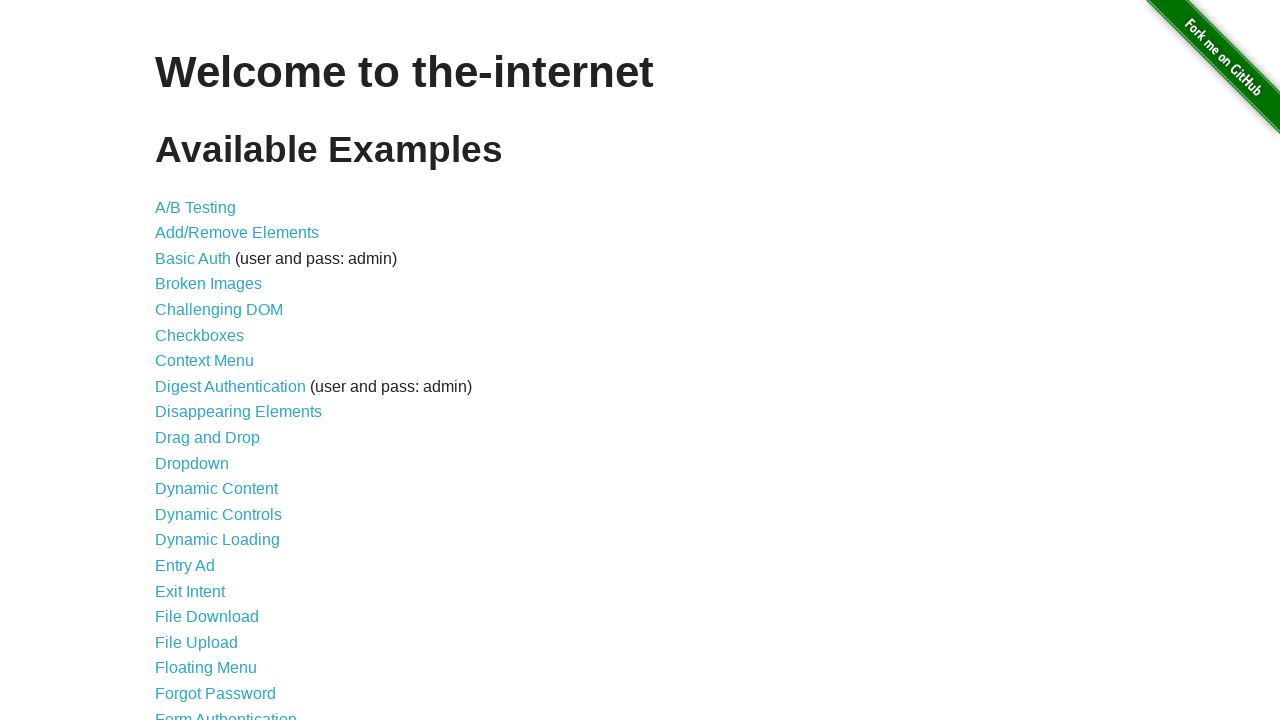

Navigated to the-internet.herokuapp.com homepage
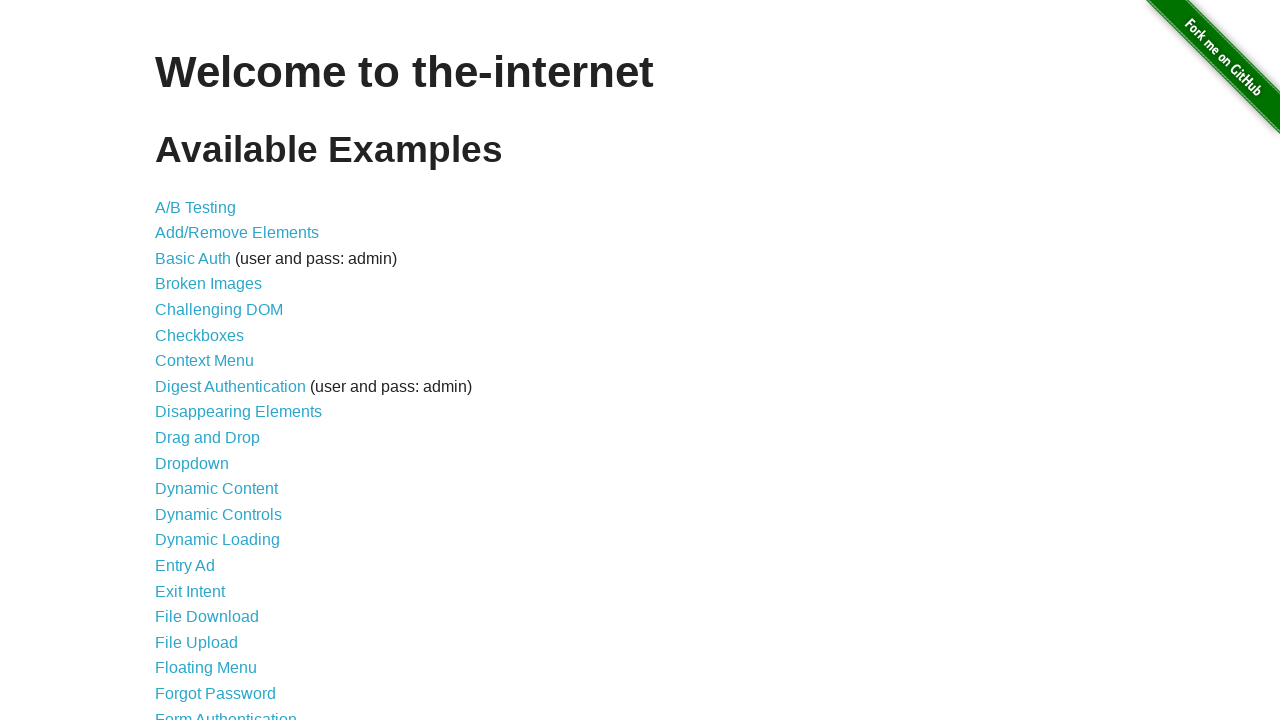

Clicked on Form Authentication link at (226, 712) on text=Form Authentication
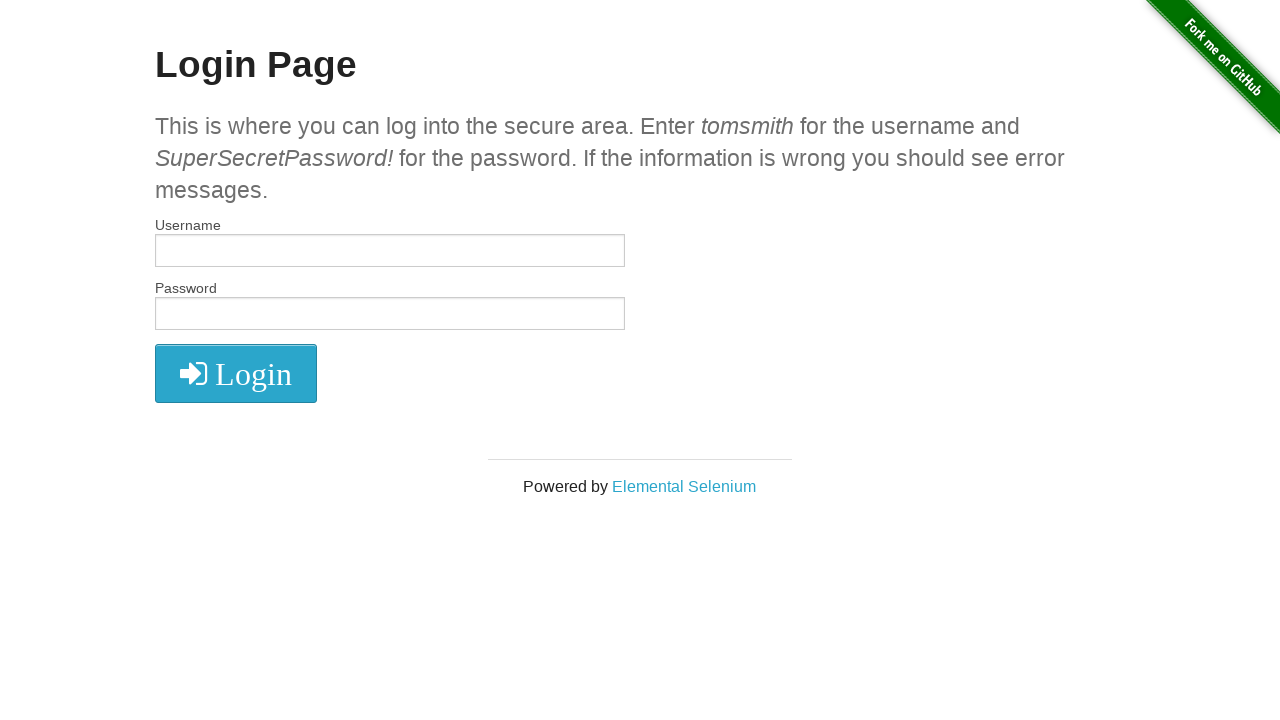

Retrieved h2 heading text
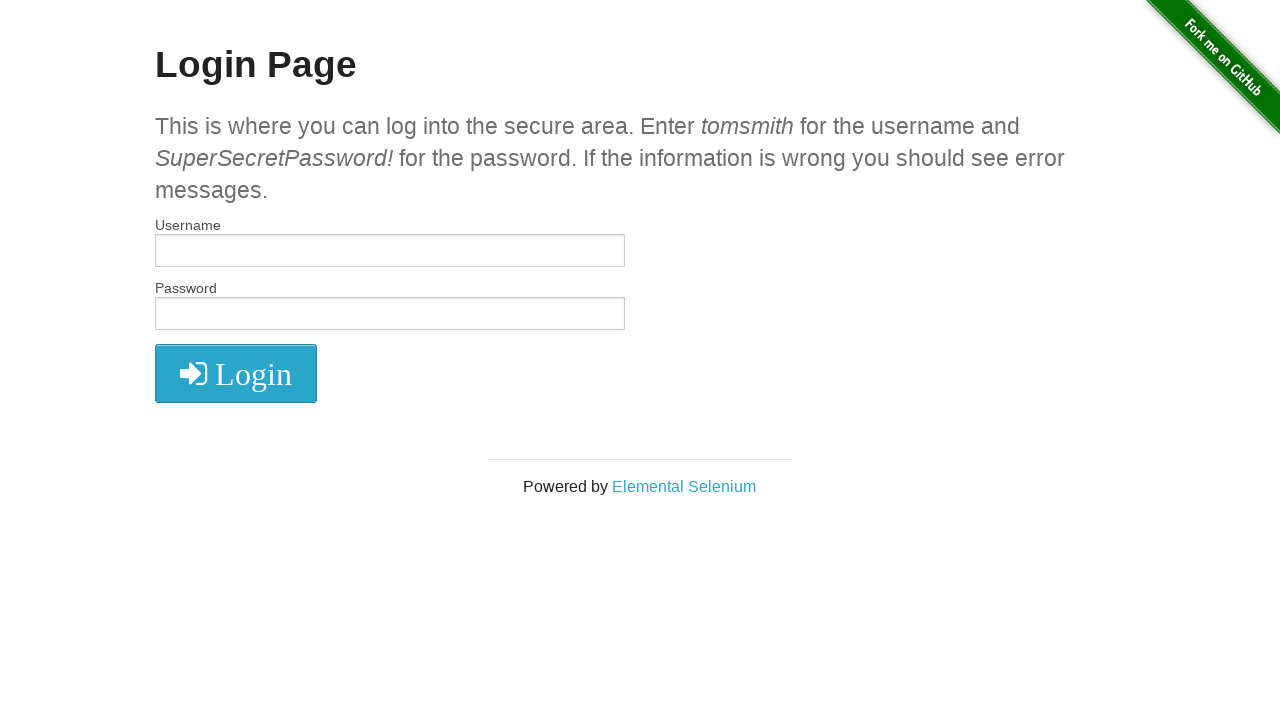

Verified h2 heading text equals 'Login Page'
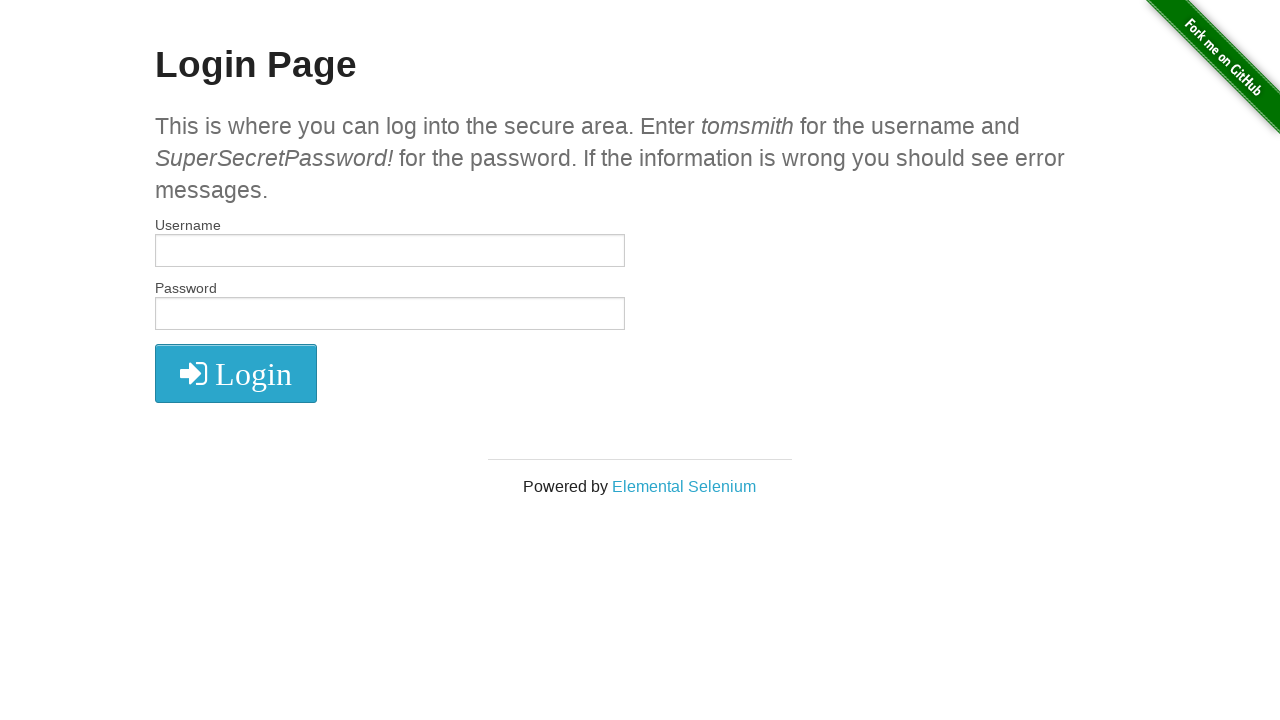

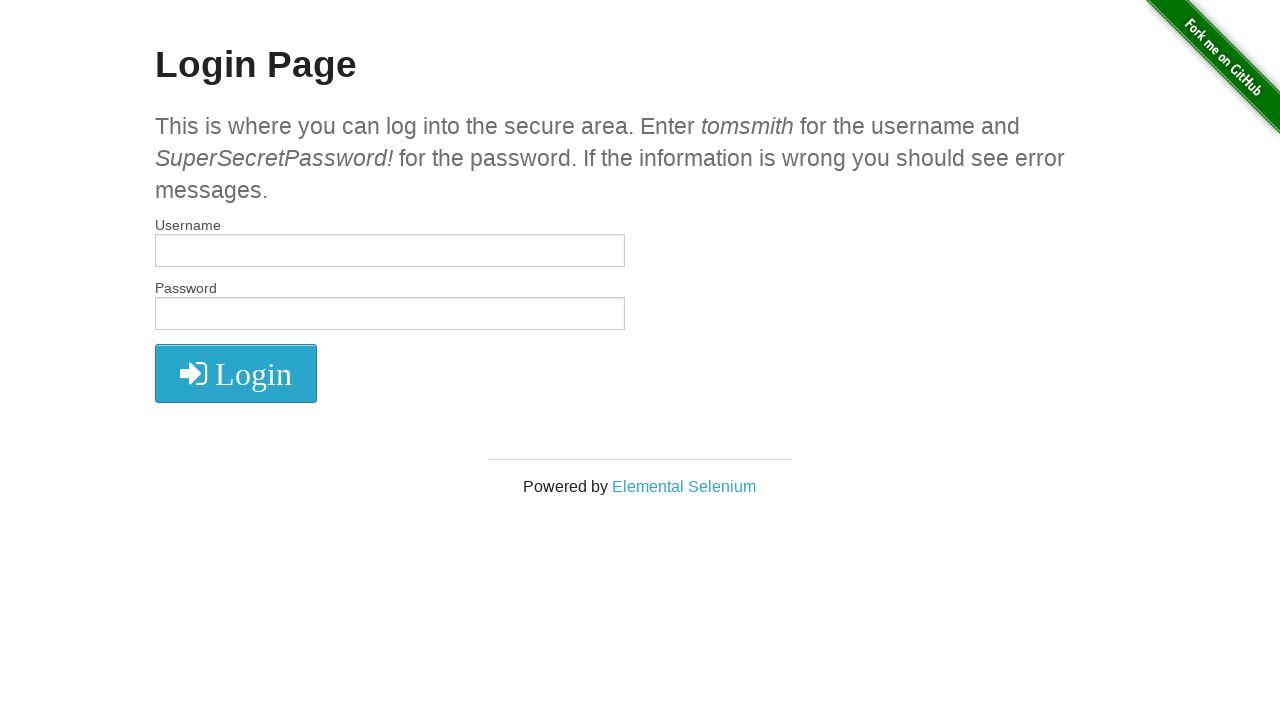